Tests dynamic loading functionality by clicking a start button and waiting for dynamically loaded content to appear

Starting URL: https://the-internet.herokuapp.com/dynamic_loading/1

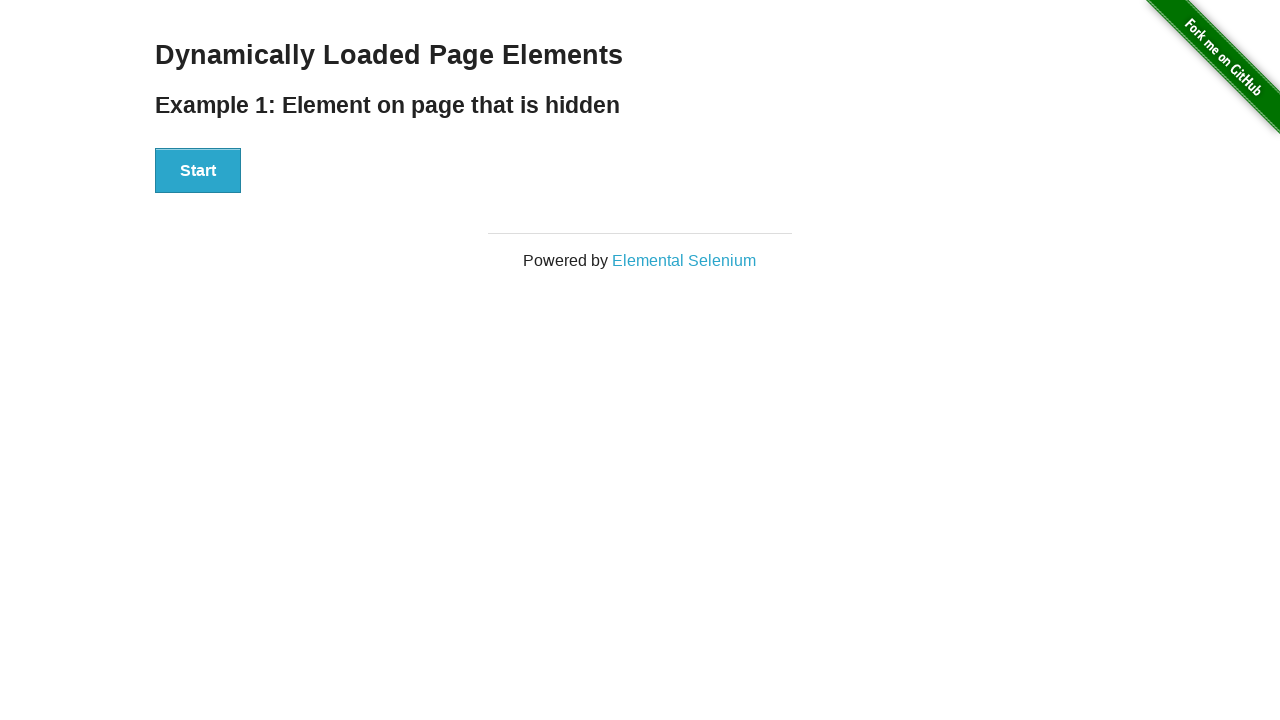

Clicked the start button to trigger dynamic loading at (198, 171) on div#start button
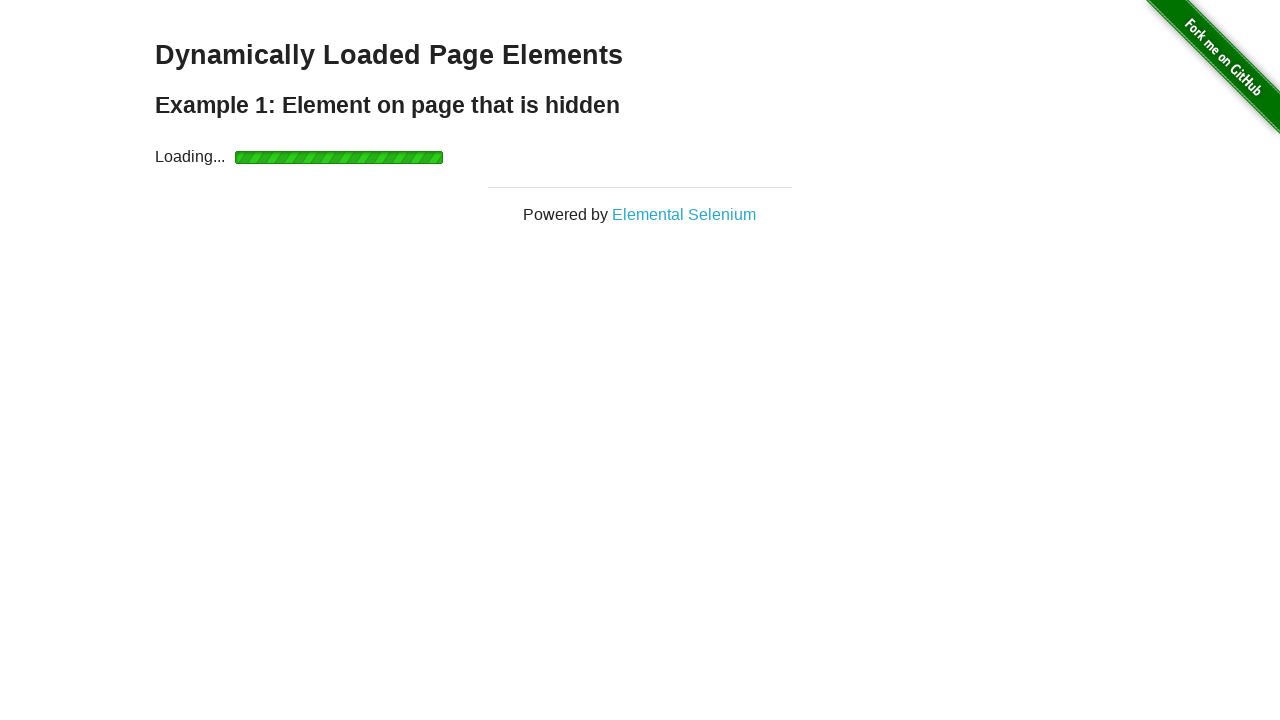

Dynamically loaded content appeared successfully
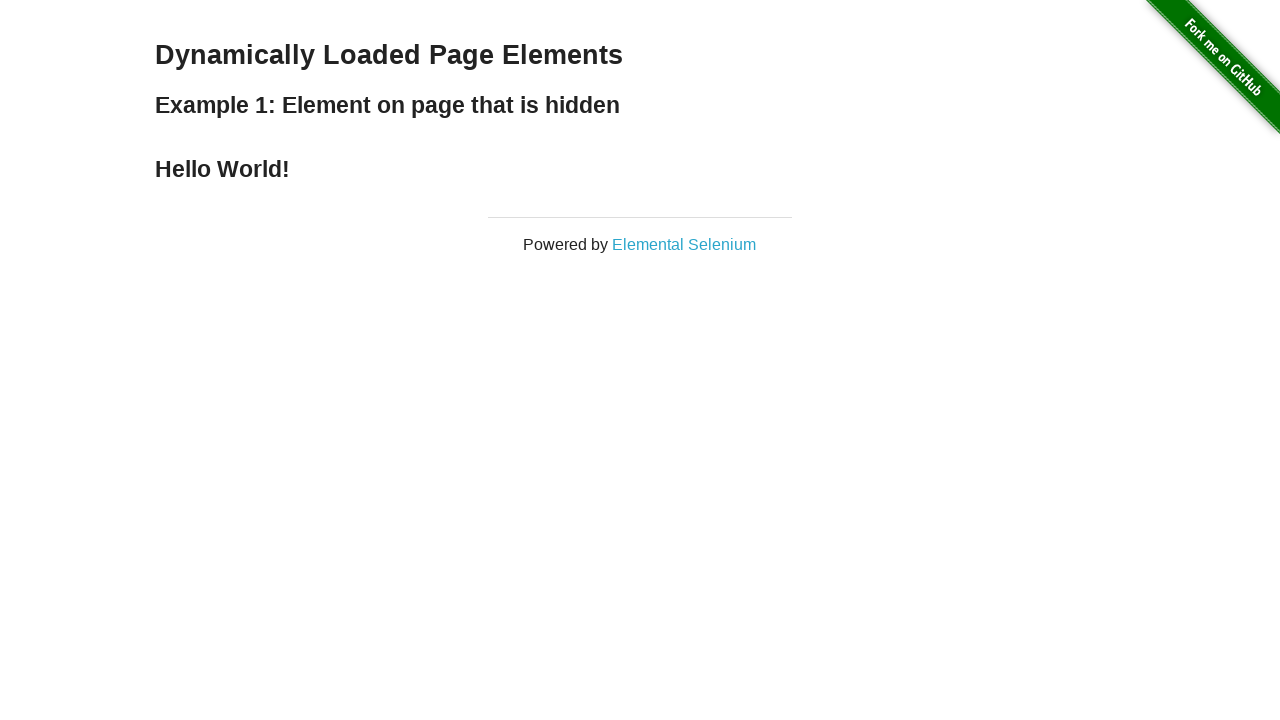

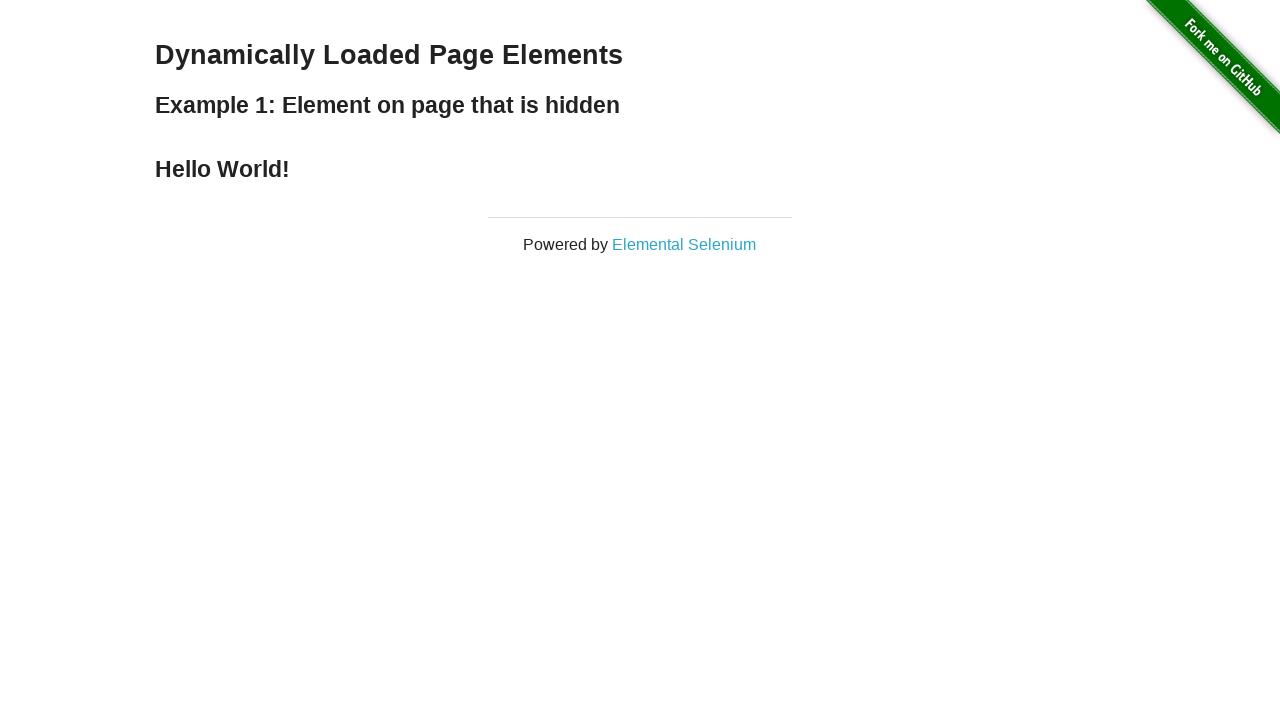